Tests calendar date input functionality by navigating to a shopping site, clicking on "Top Deals" link which opens a new window, switching to that window, and entering month, day, and year values into date input fields.

Starting URL: https://rahulshettyacademy.com/seleniumPractise/#/

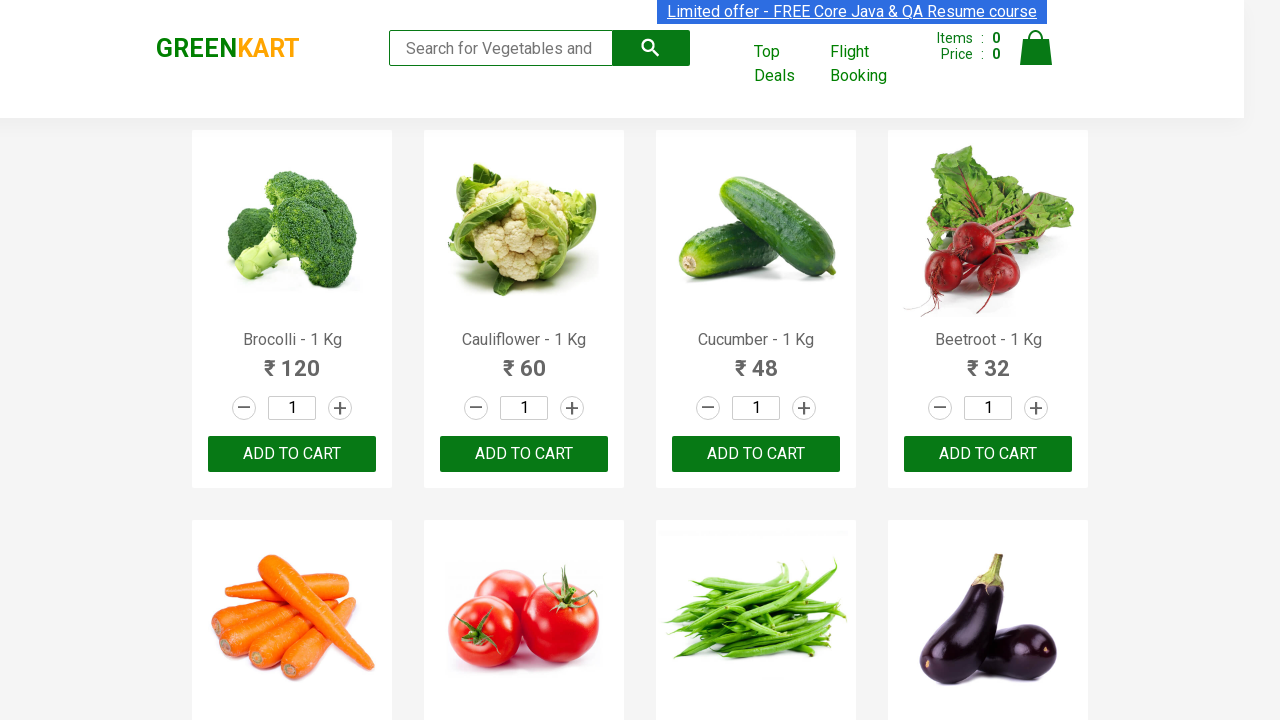

Clicked 'Top Deals' link to open new window at (787, 64) on a[href='#/offers']
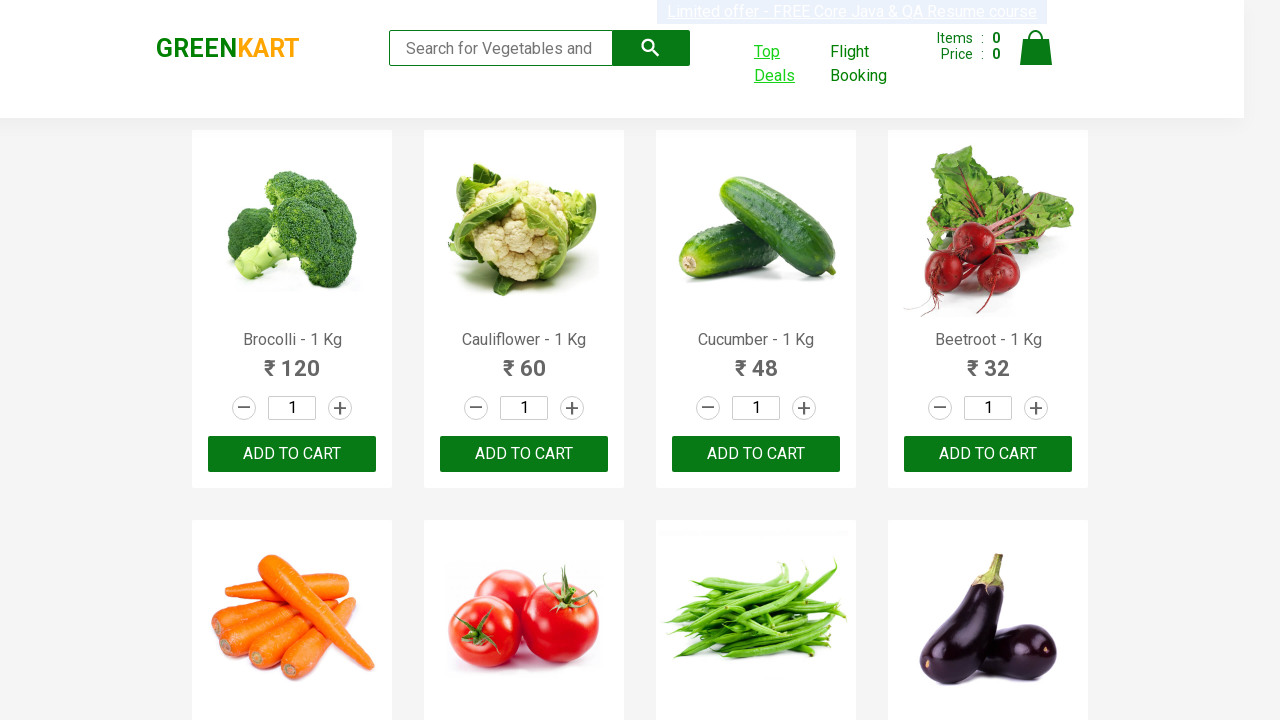

Switched to new child window
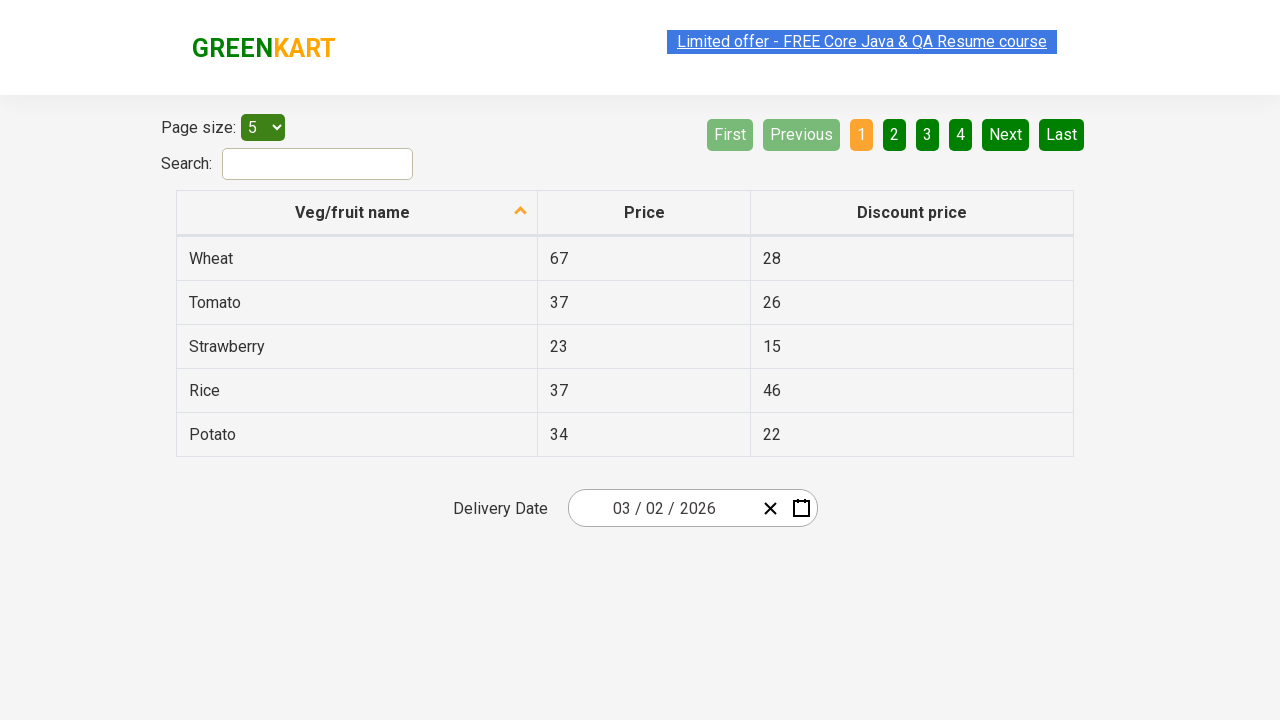

Child page fully loaded
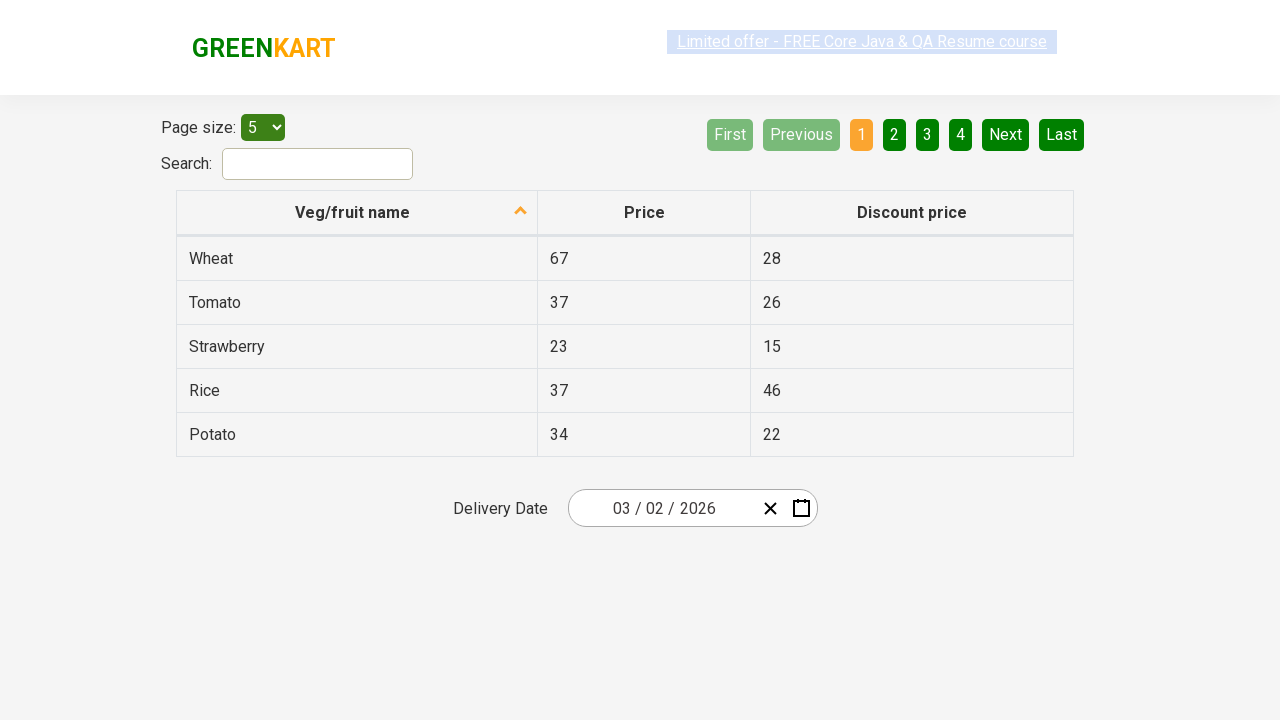

Entered month value '6' in calendar input field on input[name='month']
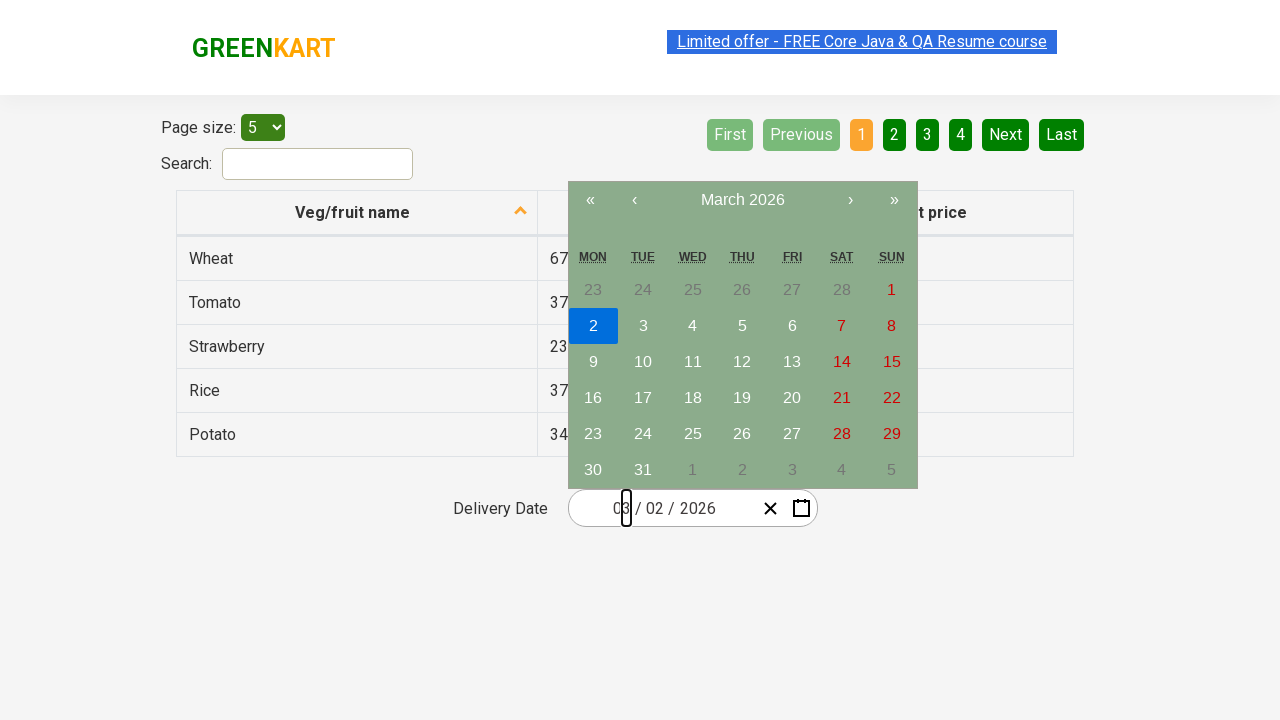

Entered day value '15' in calendar input field on input[name='day']
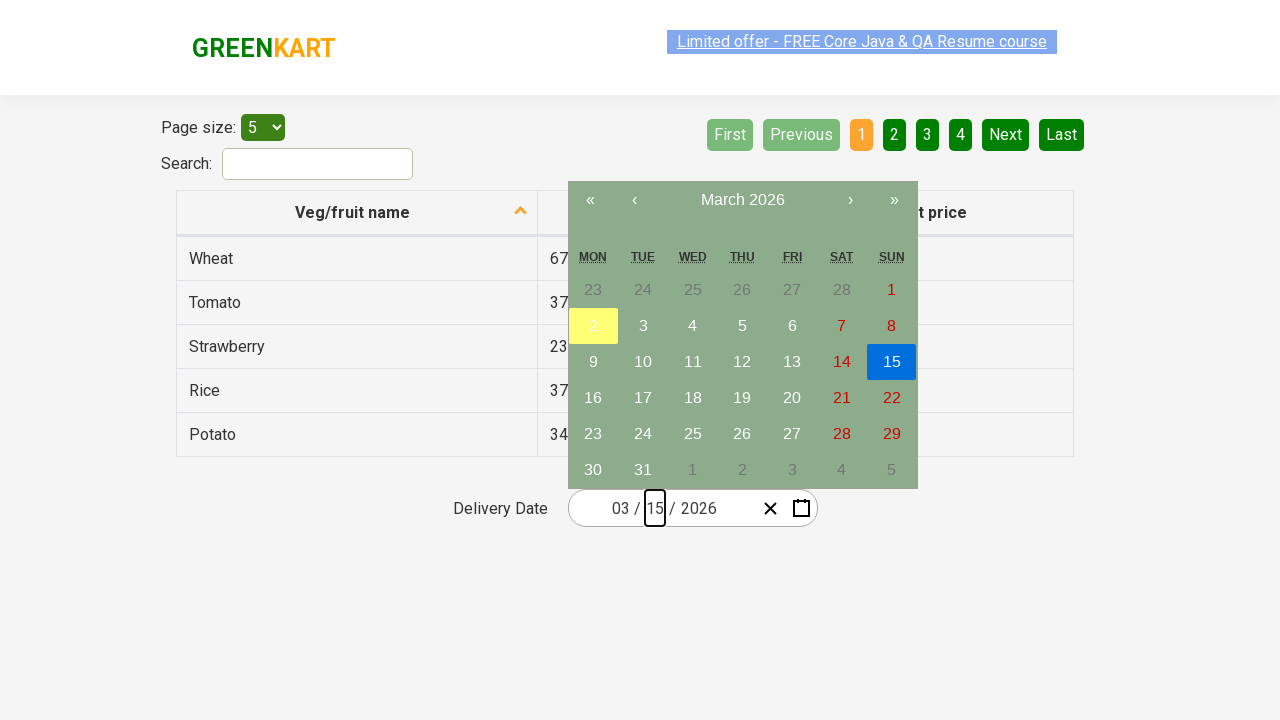

Entered year value '2027' in calendar input field on input[name='year']
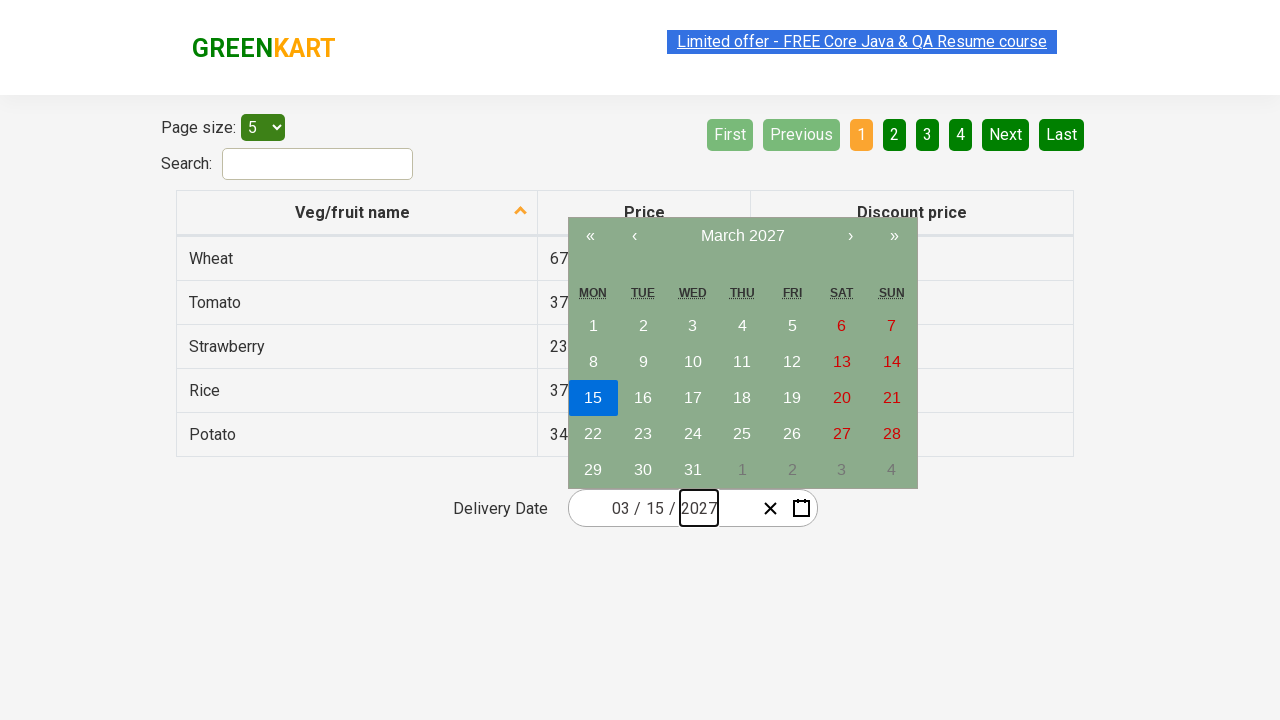

Clicked on search field at (318, 164) on input[id='search-field']
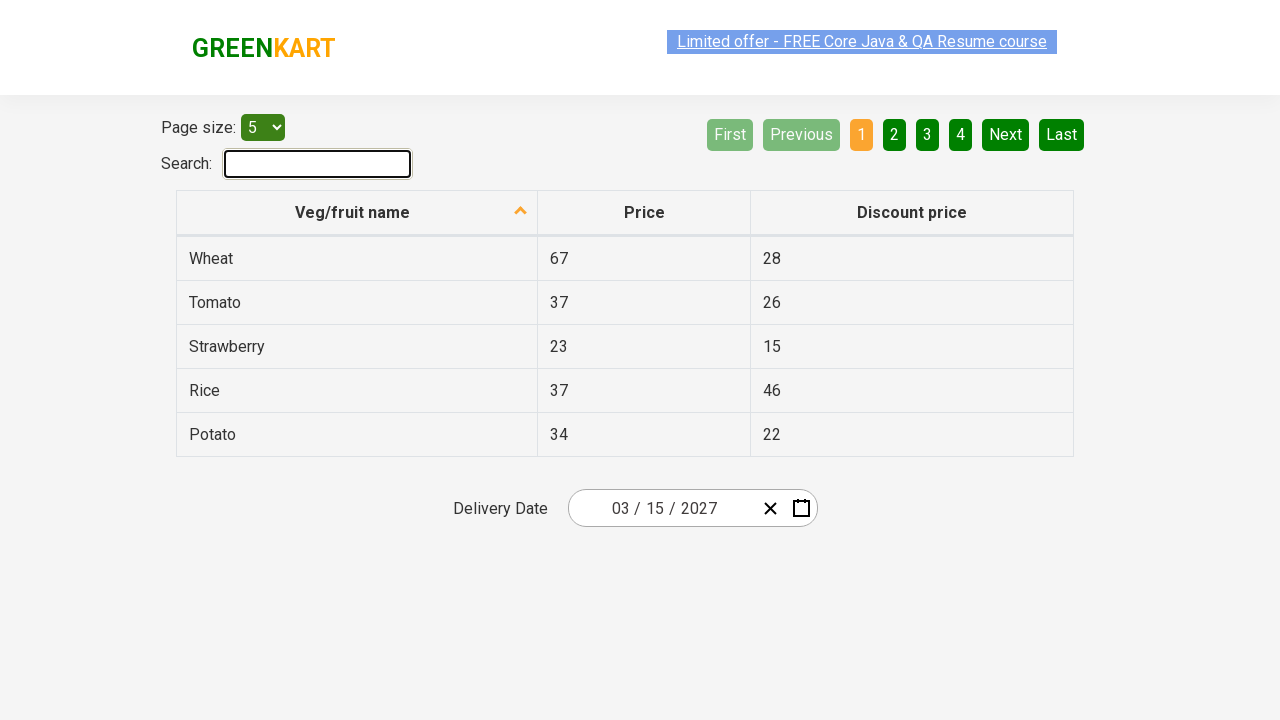

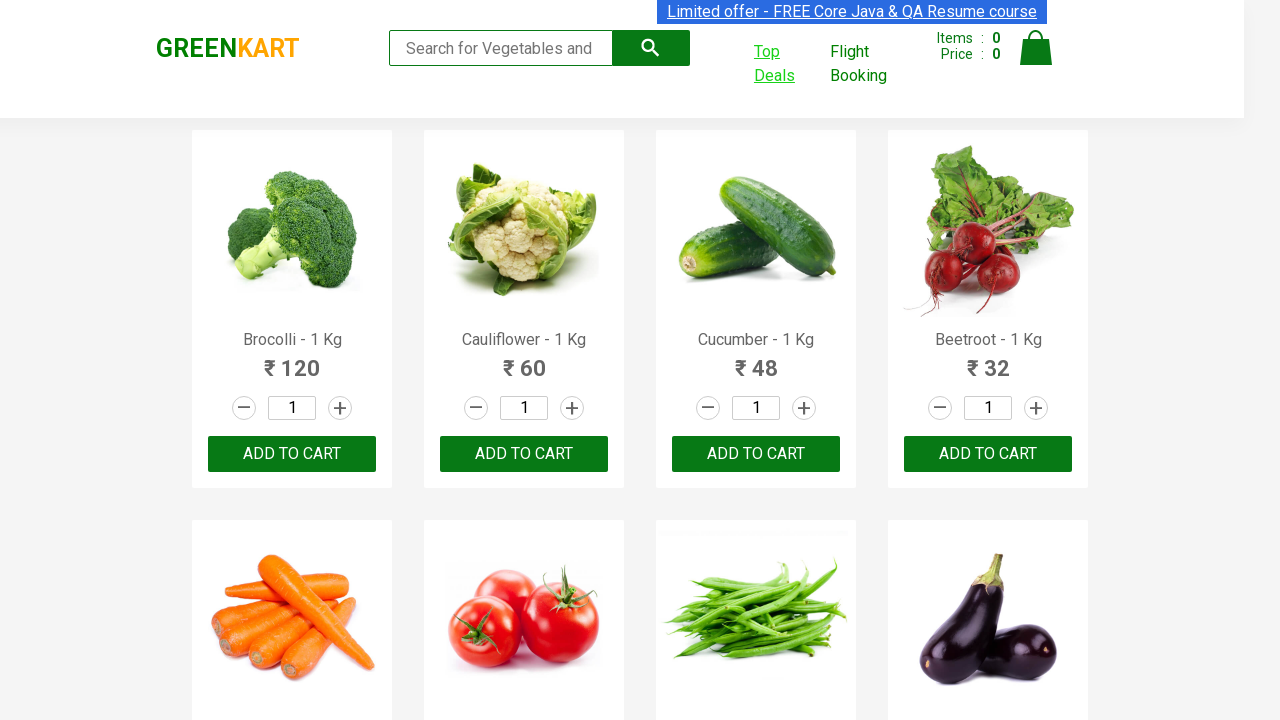